Tests clicking the "Hangman game" link and verifies it navigates to the correct GitHub file showing HangmanSpec.java

Starting URL: https://selenide.org/quick-start.html

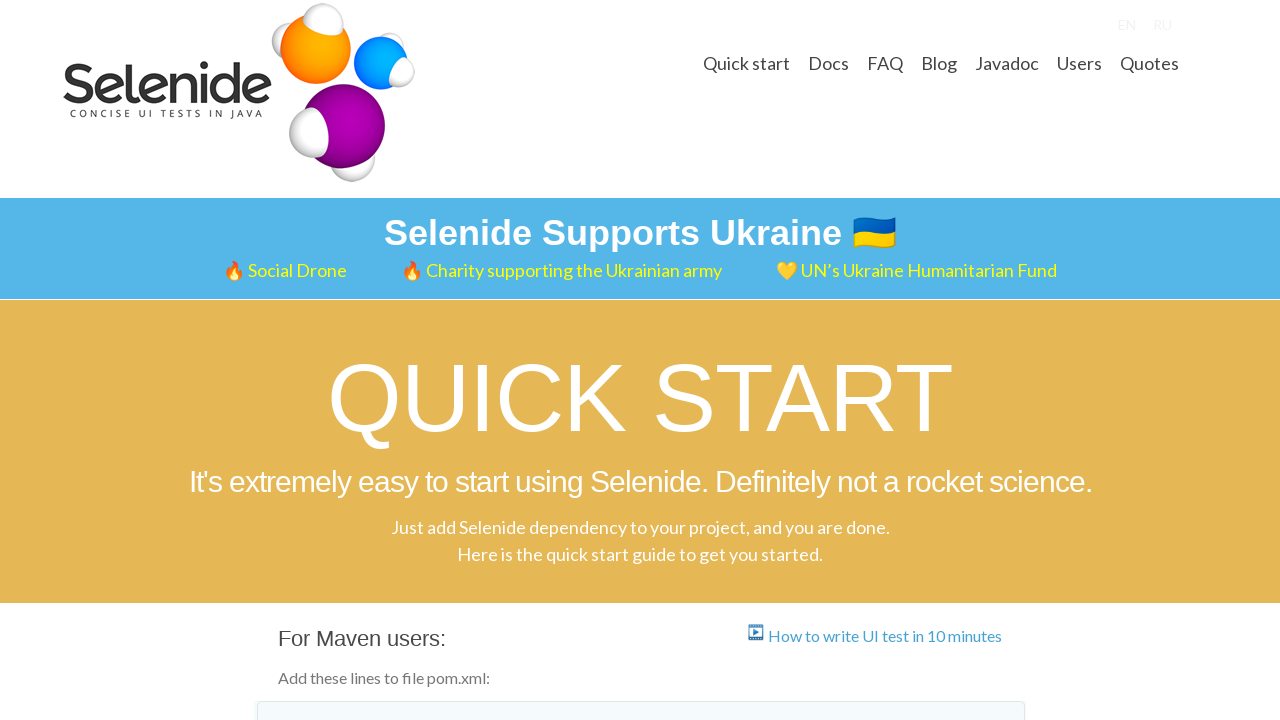

Located the 'Hangman game' link element
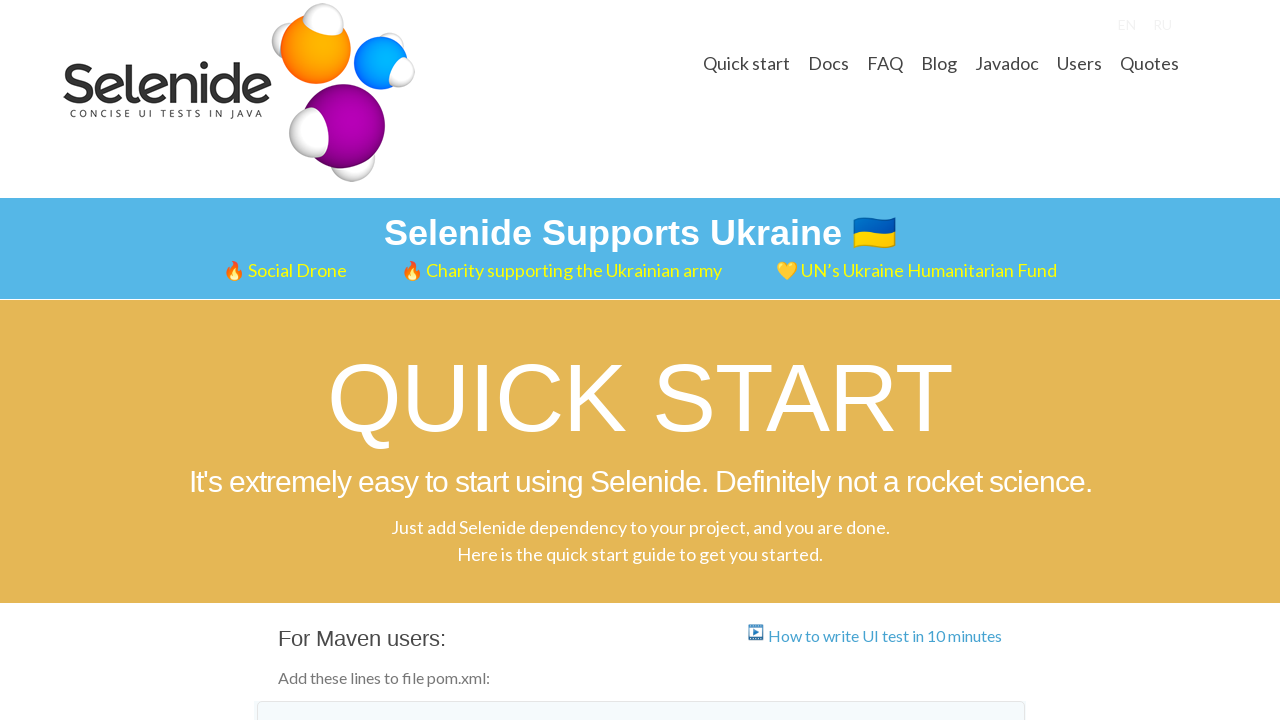

Waited for 'Hangman game' link to be visible
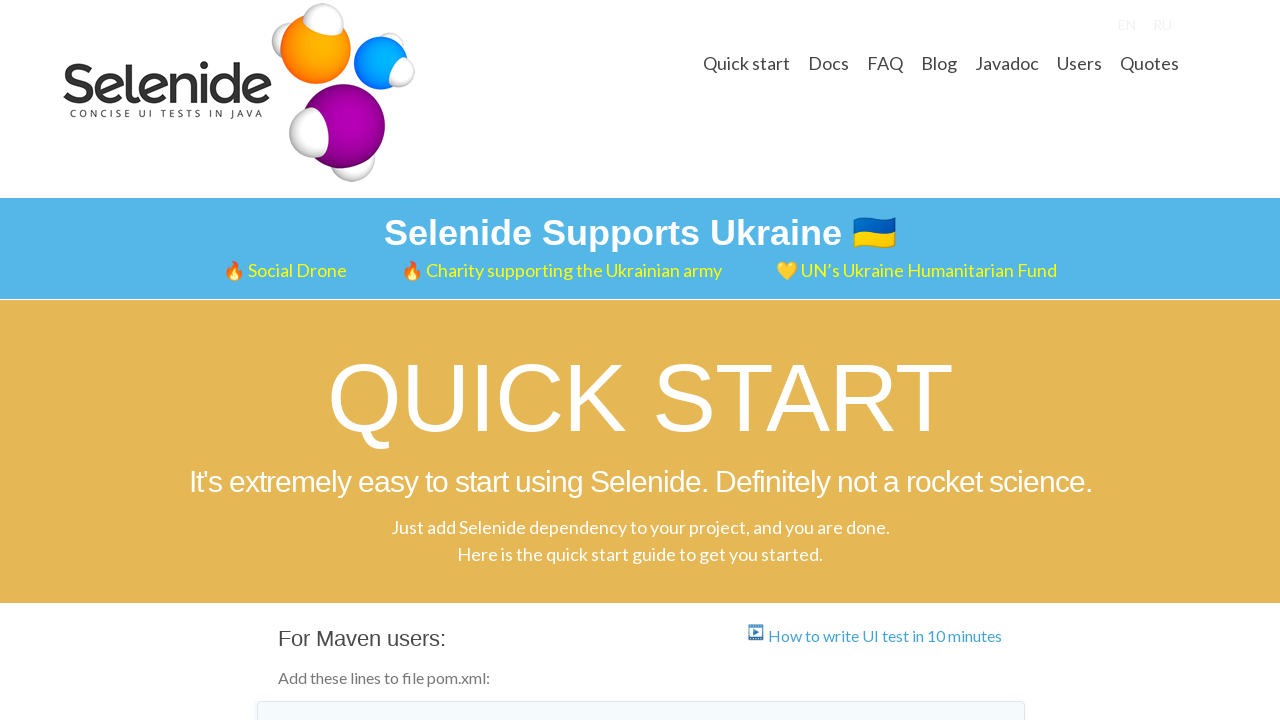

Verified 'Hangman game' link href contains 'hangman'
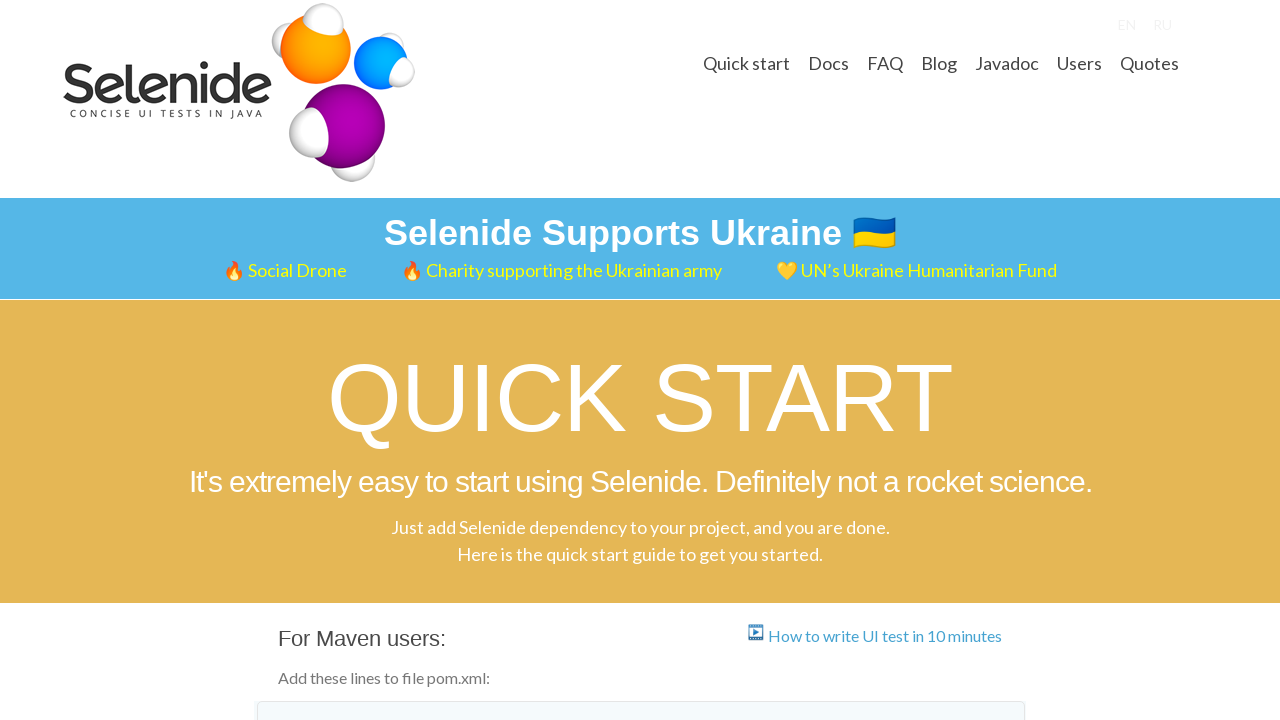

Scrolled 'Hangman game' link into view
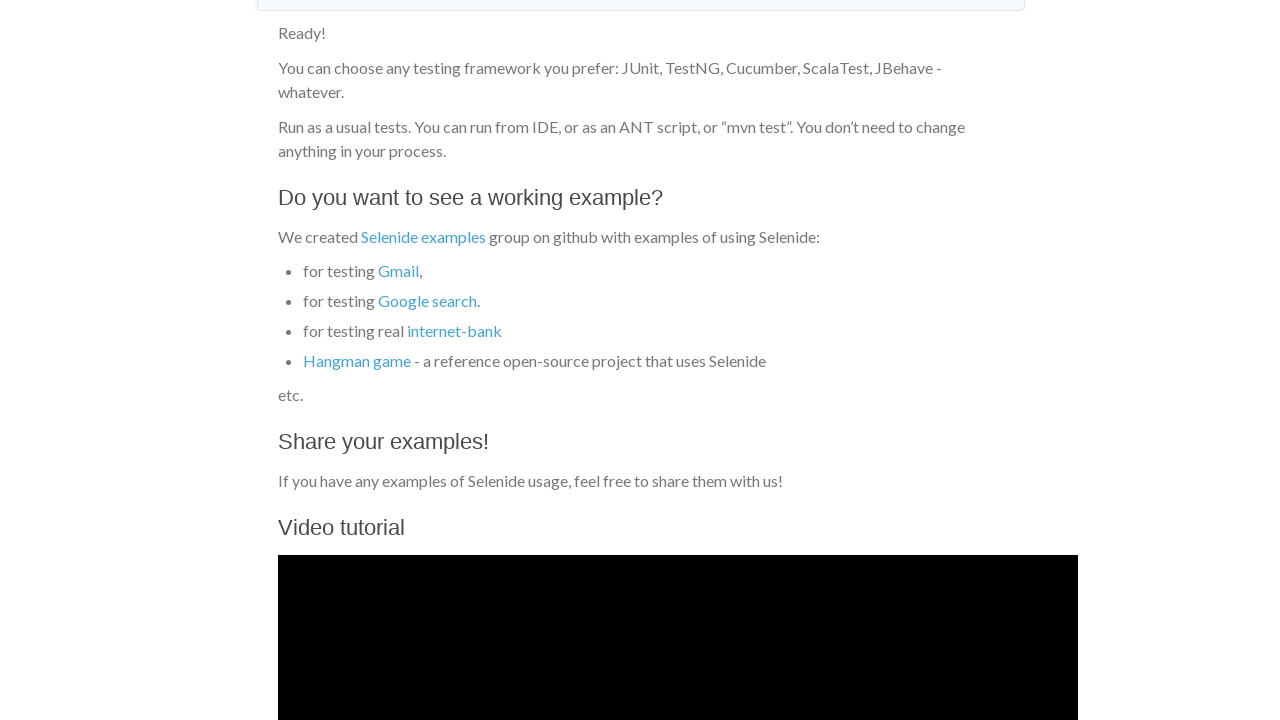

Clicked the 'Hangman game' link at (357, 361) on a:text('Hangman game')
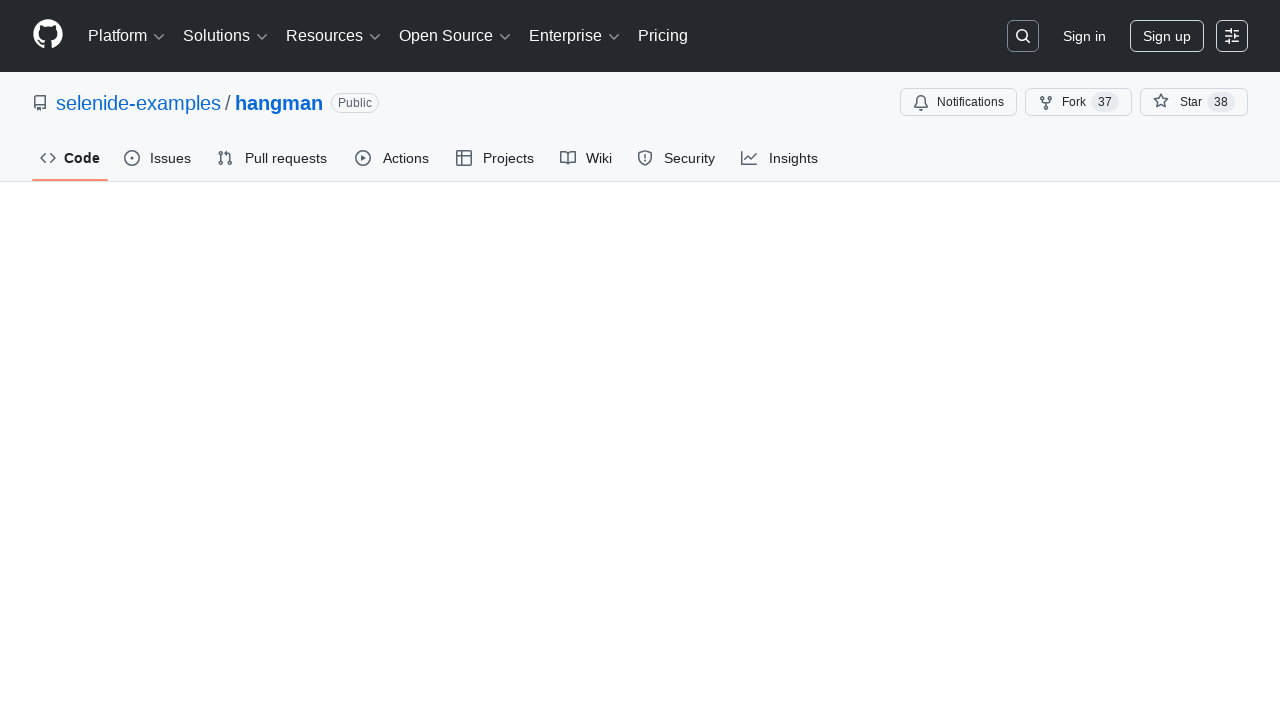

Waited for GitHub file page to load with file name element
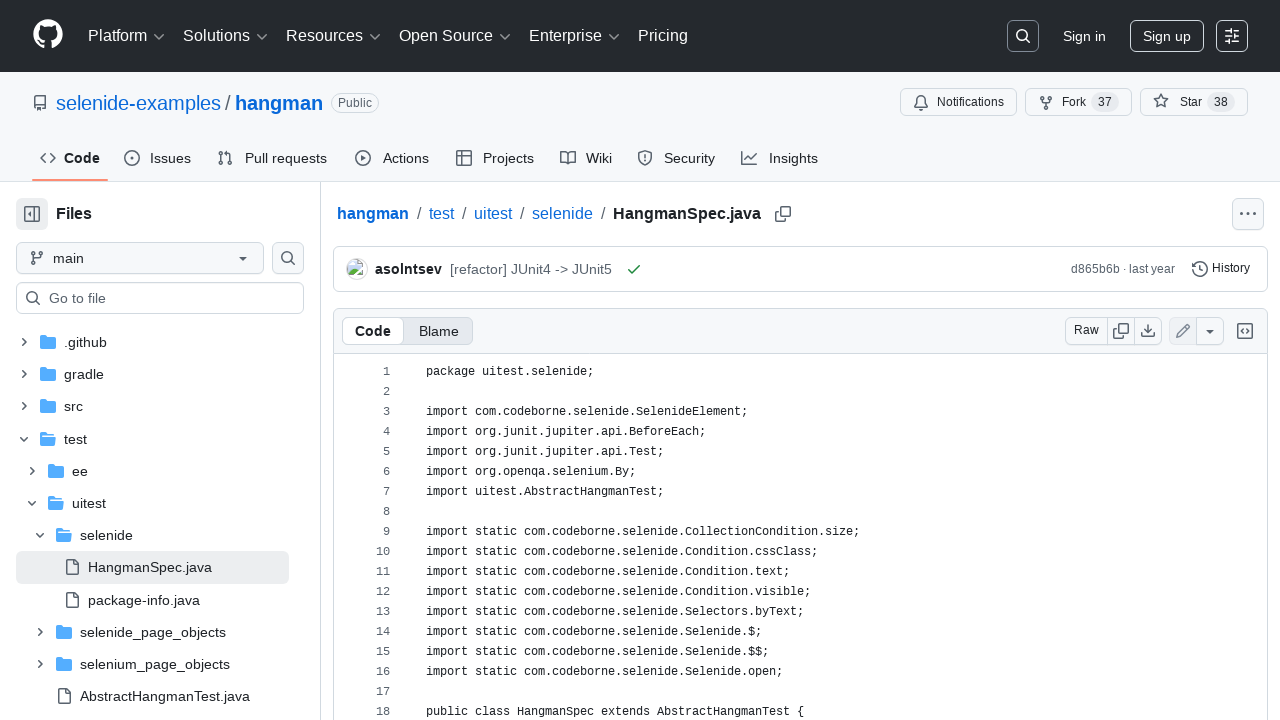

Verified GitHub file page displays 'HangmanSpec.java'
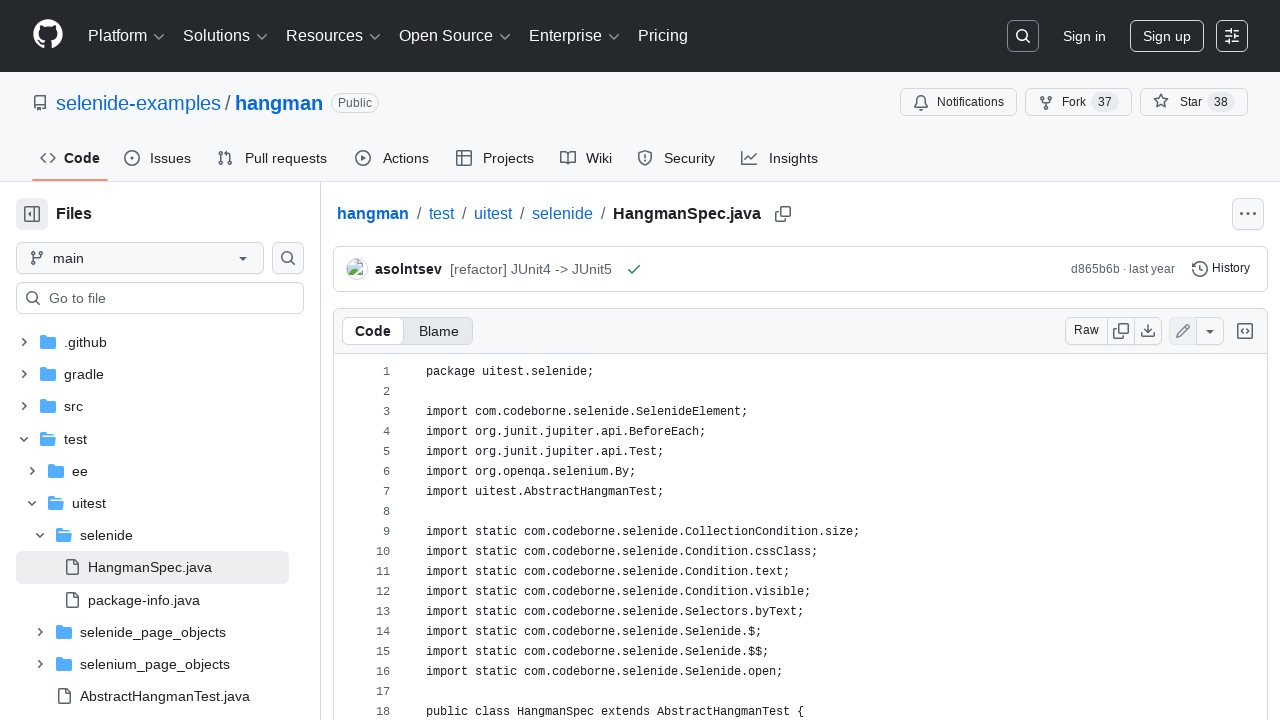

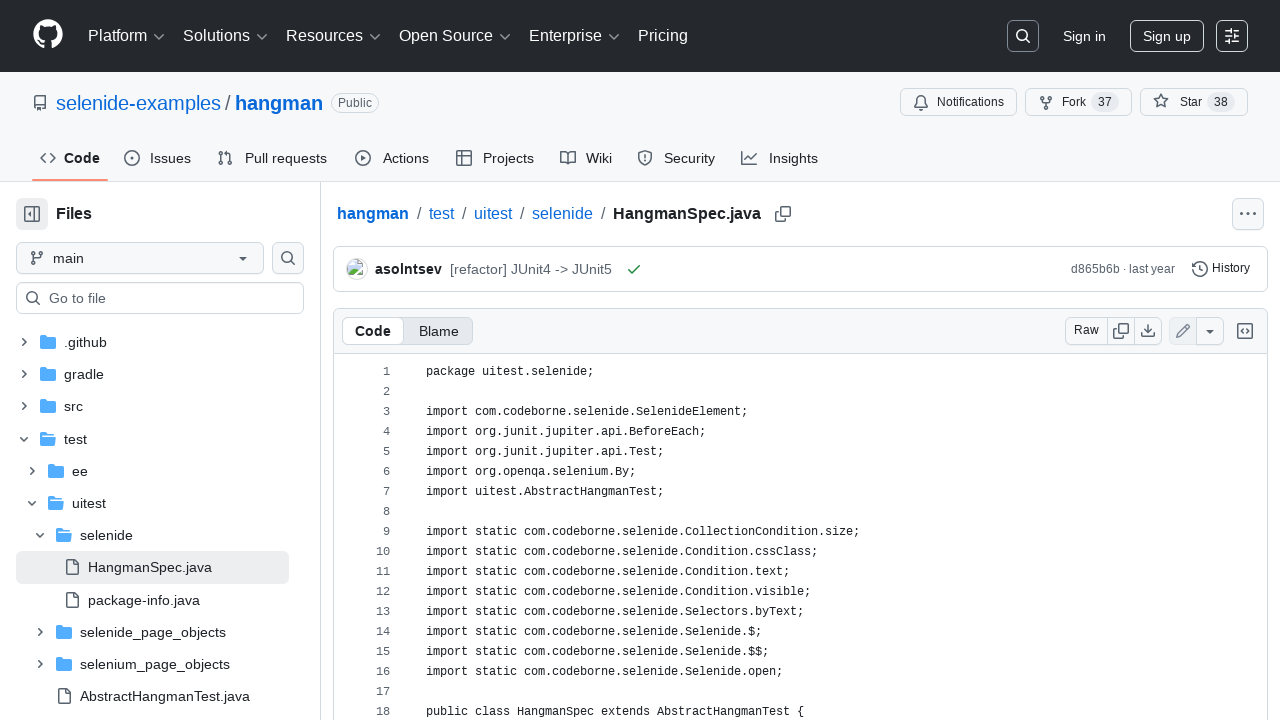